Tests handling a multi-select dropdown by selecting multiple countries one by one from a Select2 dropdown

Starting URL: https://www.lambdatest.com/selenium-playground/jquery-dropdown-search-demo

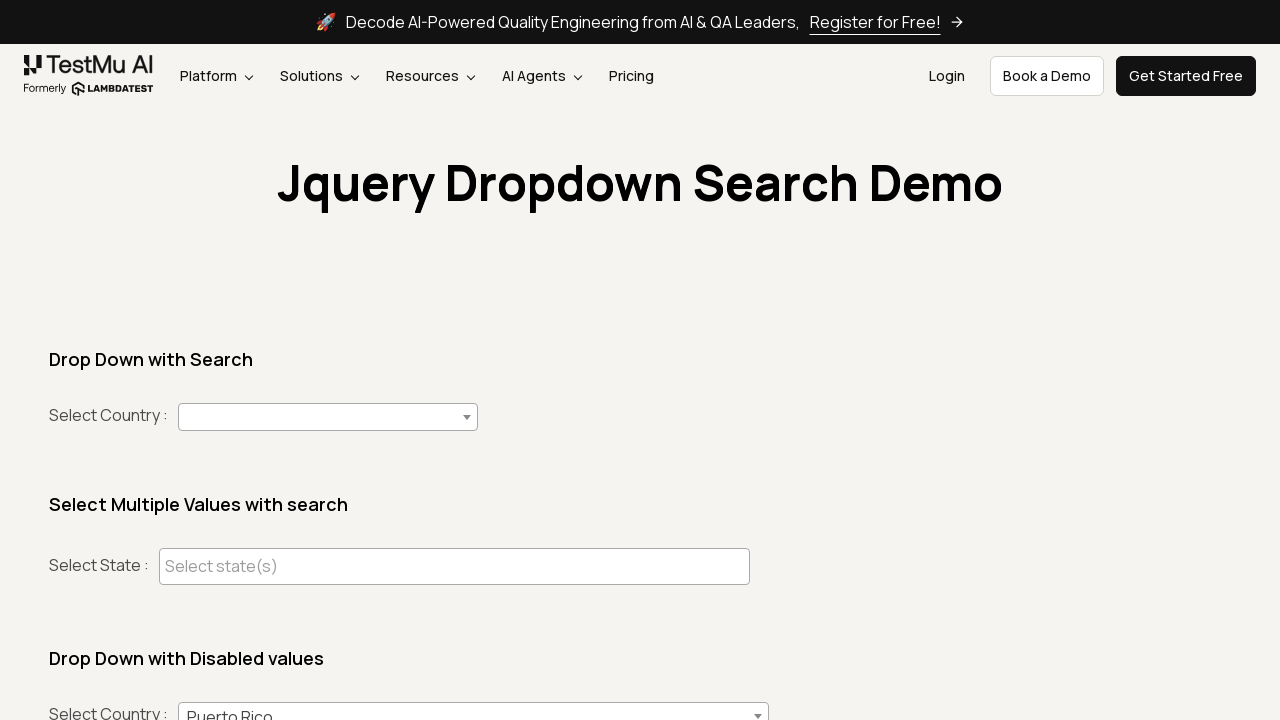

Clicked on country dropdown to open Select2 menu at (328, 417) on #country+span
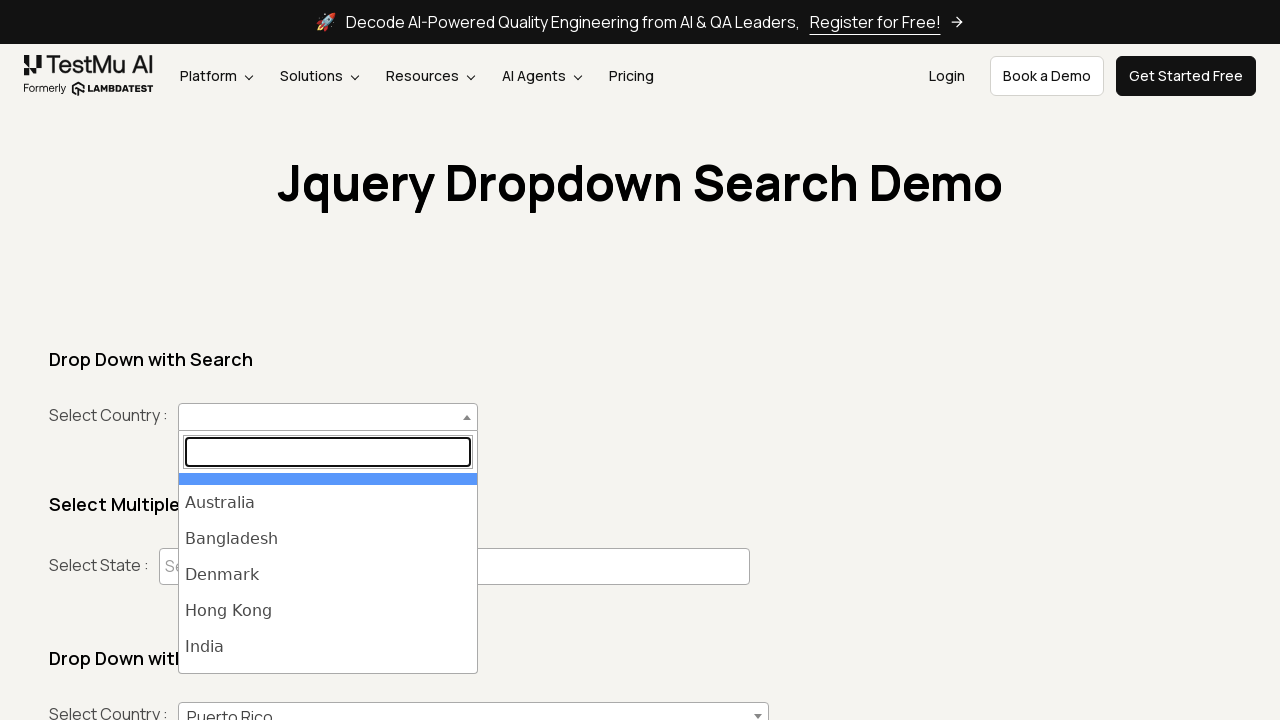

Selected India from the dropdown at (328, 647) on ul#select2-country-results li >> internal:has-text="India"i
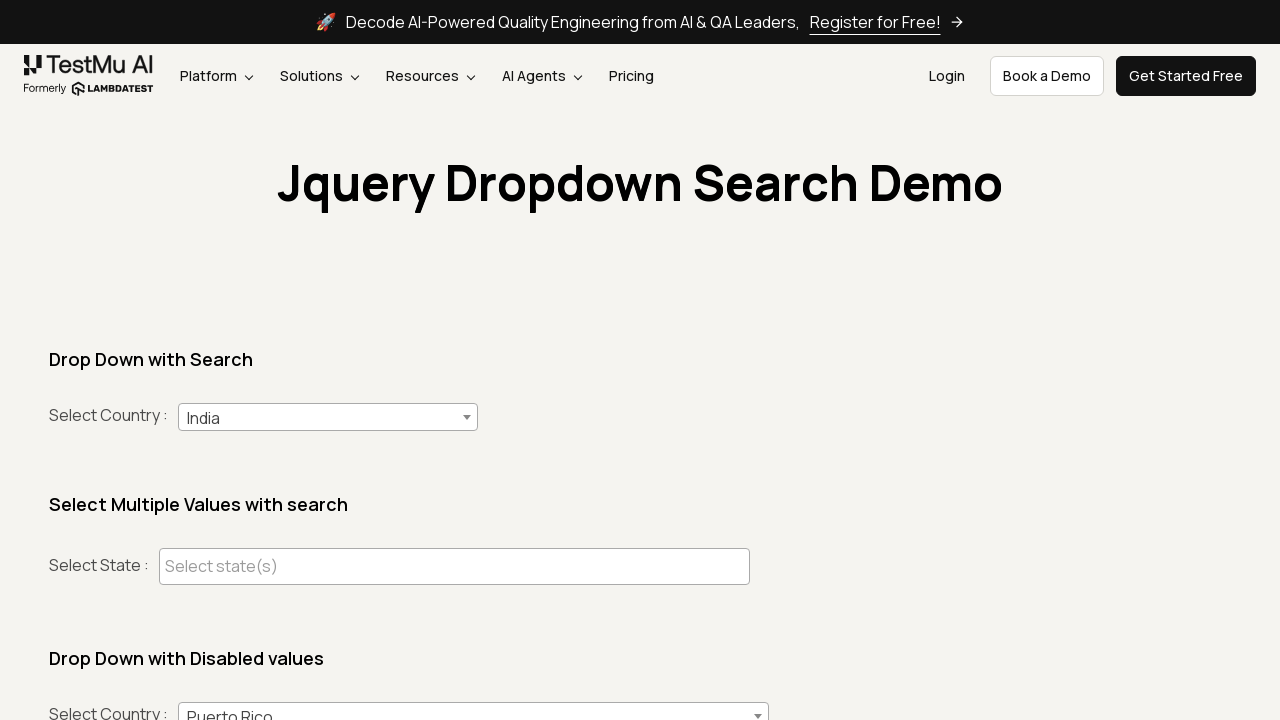

Clicked on country dropdown to open Select2 menu at (328, 417) on #country+span
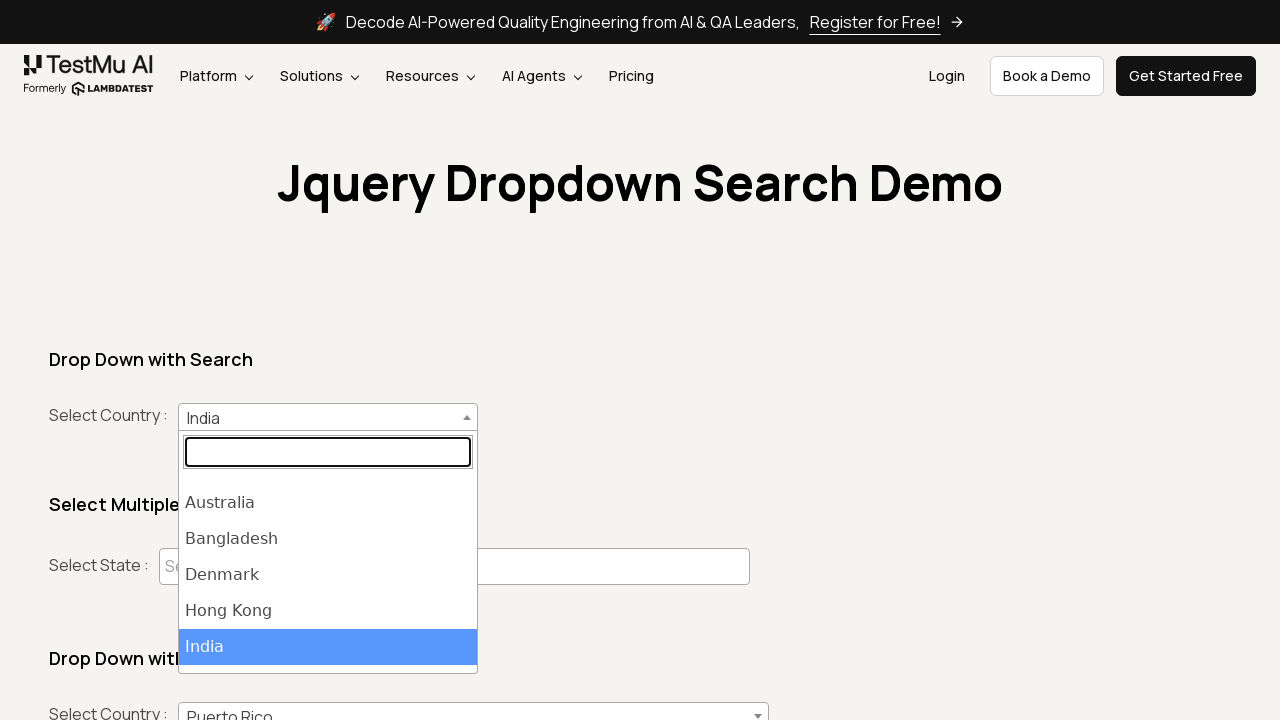

Selected Denmark from the dropdown at (328, 575) on ul#select2-country-results li >> internal:has-text="Denmark"i
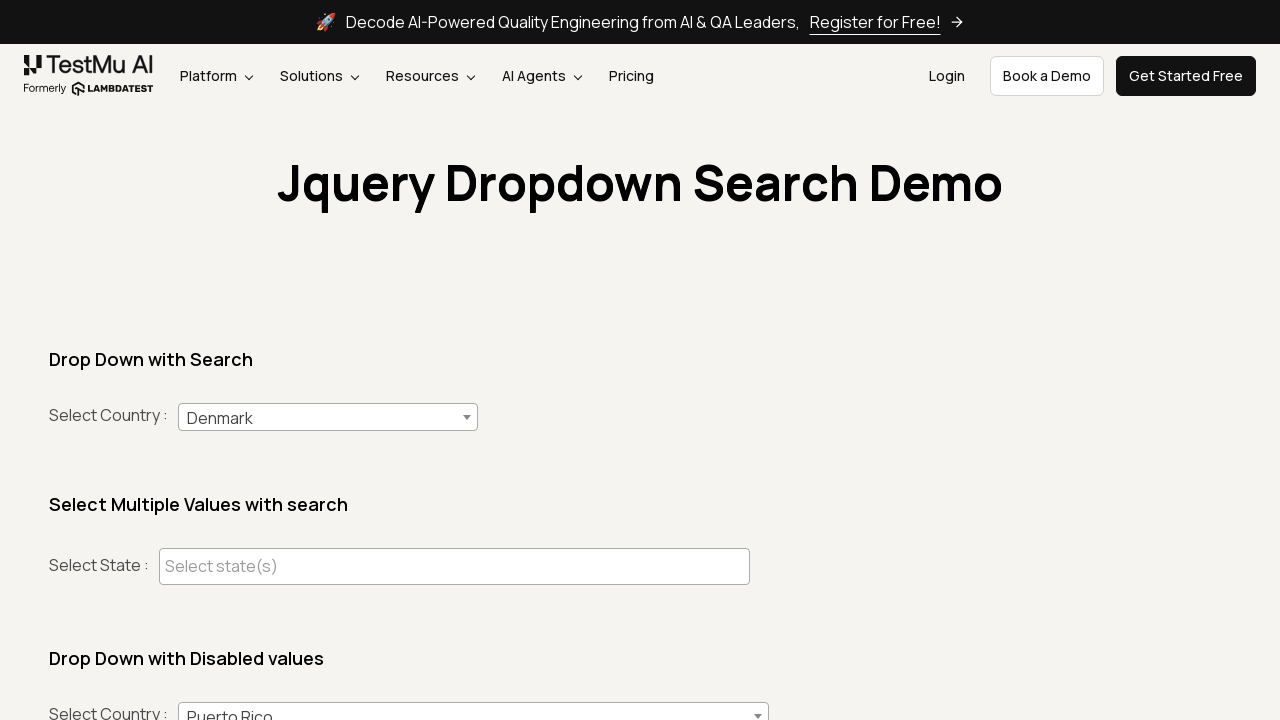

Clicked on country dropdown to open Select2 menu at (328, 417) on #country+span
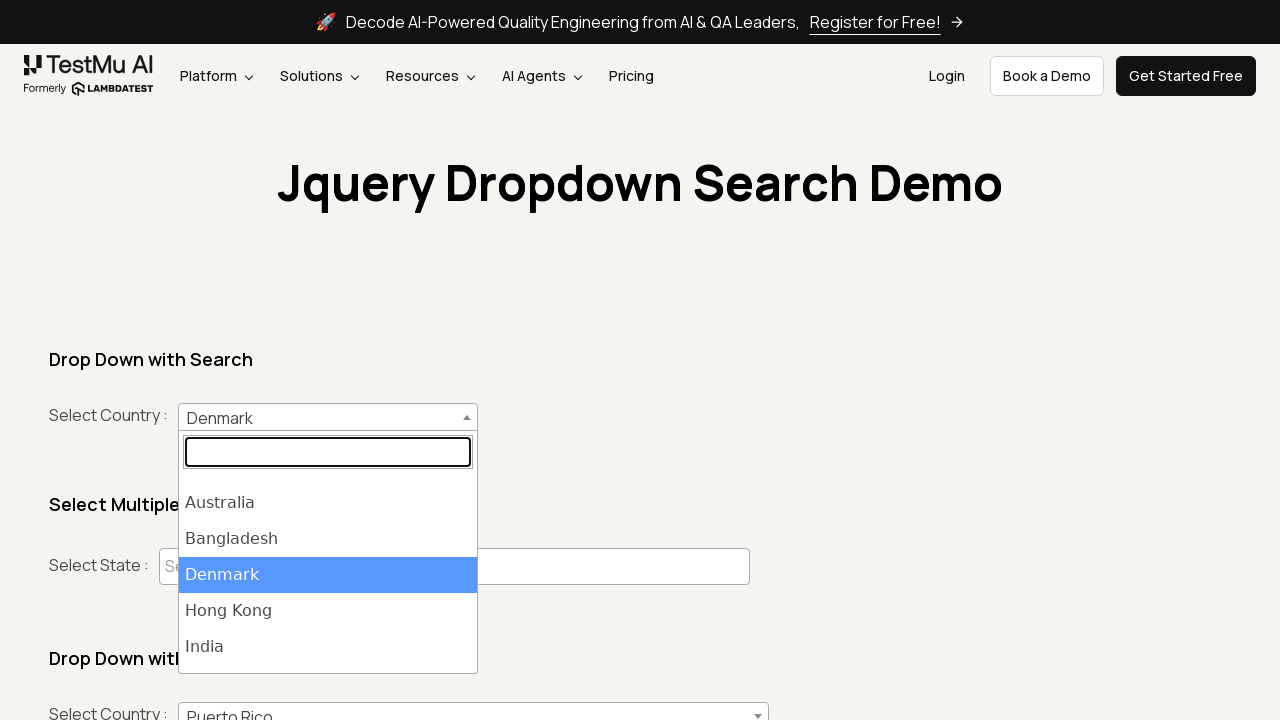

Selected South Africa from the dropdown at (328, 619) on ul#select2-country-results li >> internal:has-text="South Africa"i
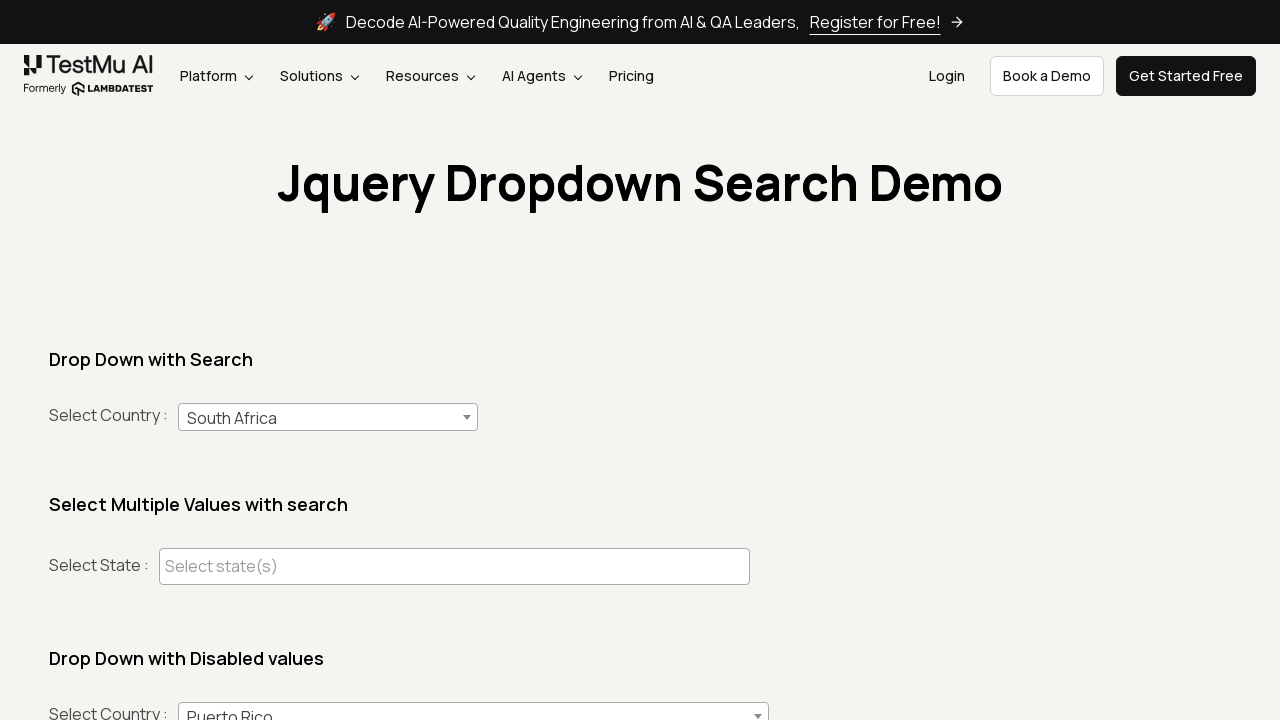

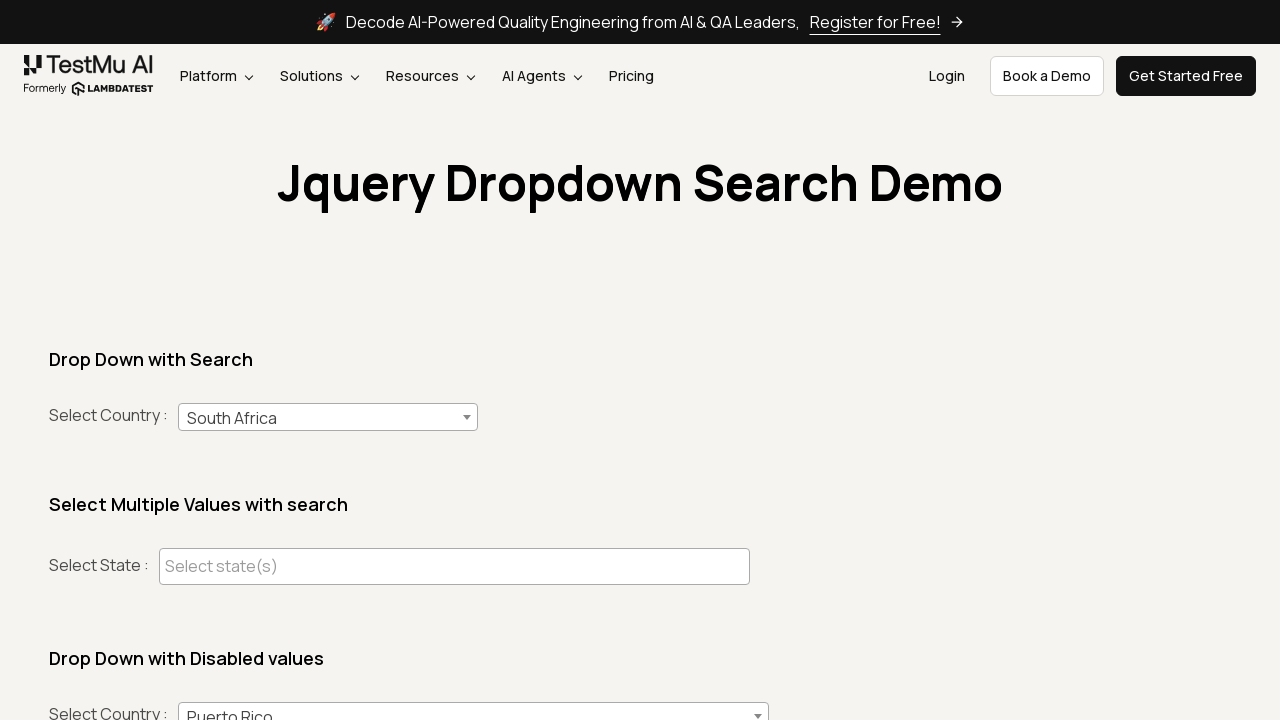